Tests various scroll operations on a webpage including vertical and horizontal scrolling, scrolling to page ends, and scrolling to a specific element

Starting URL: https://www.leafground.com/drag.xhtml

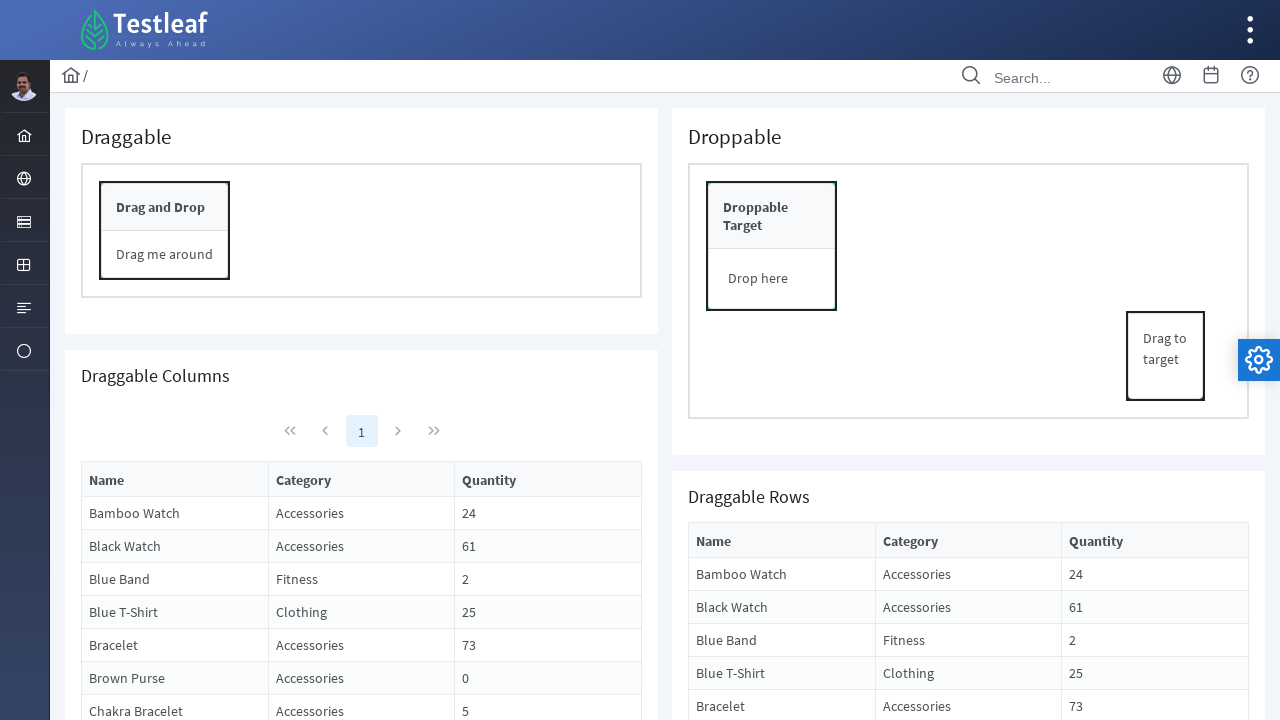

Scrolled vertically down by 750 pixels
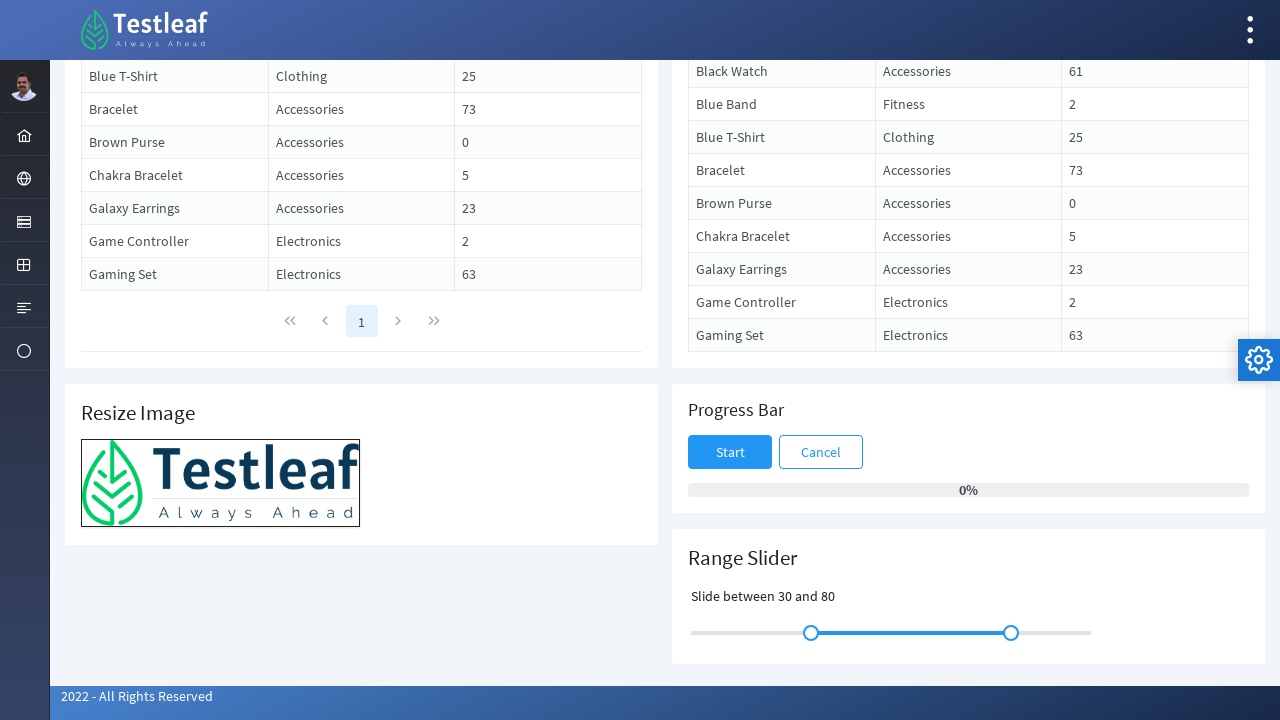

Waited 1000ms after vertical scroll down
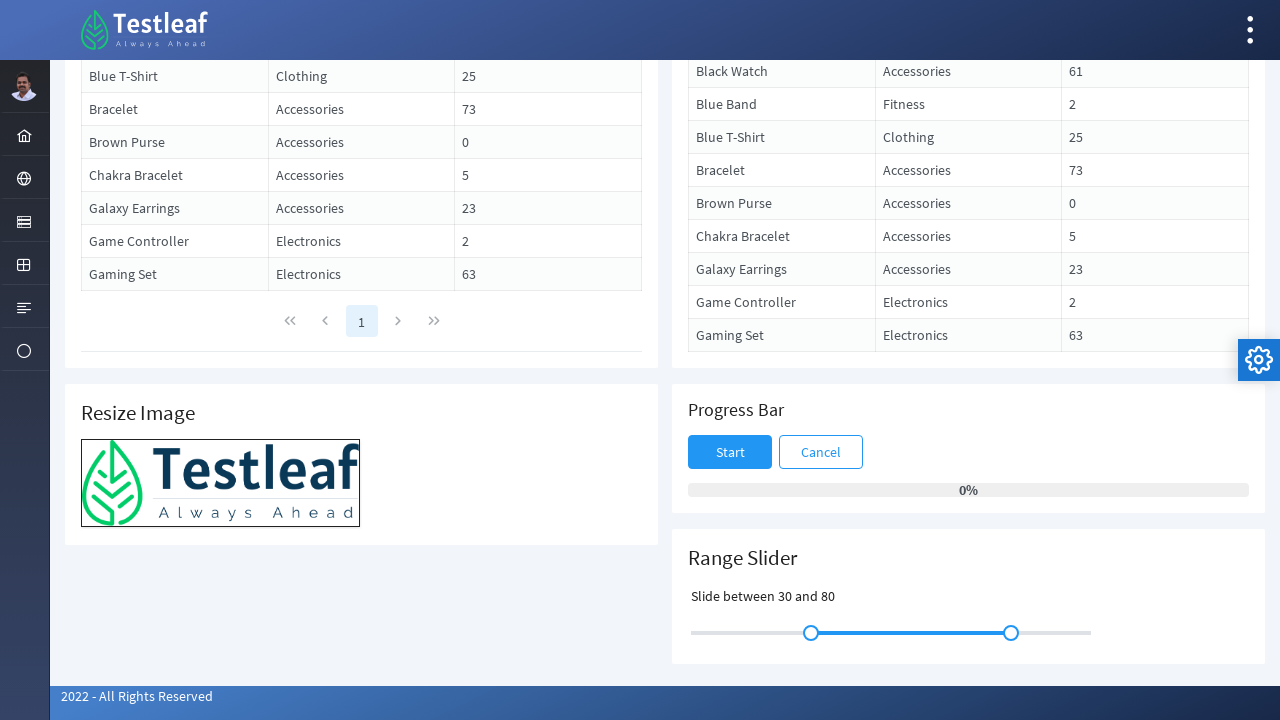

Scrolled vertically up by 250 pixels
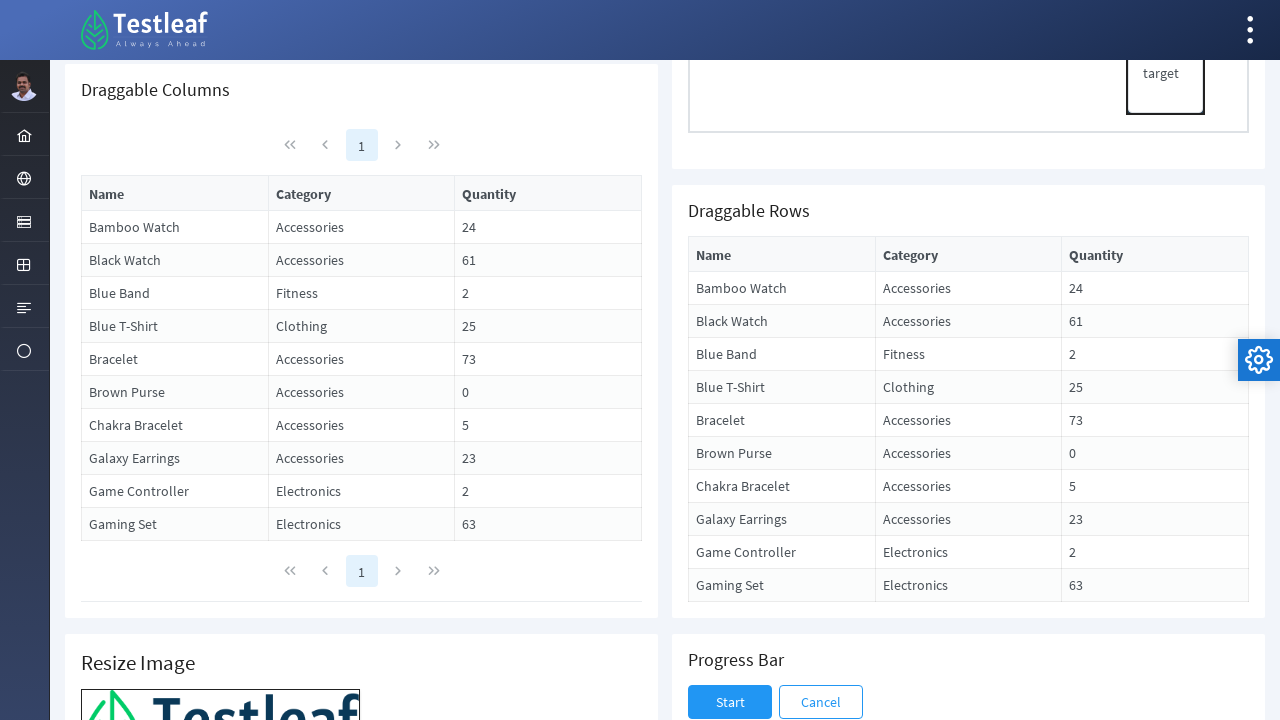

Scrolled horizontally right by 750 pixels
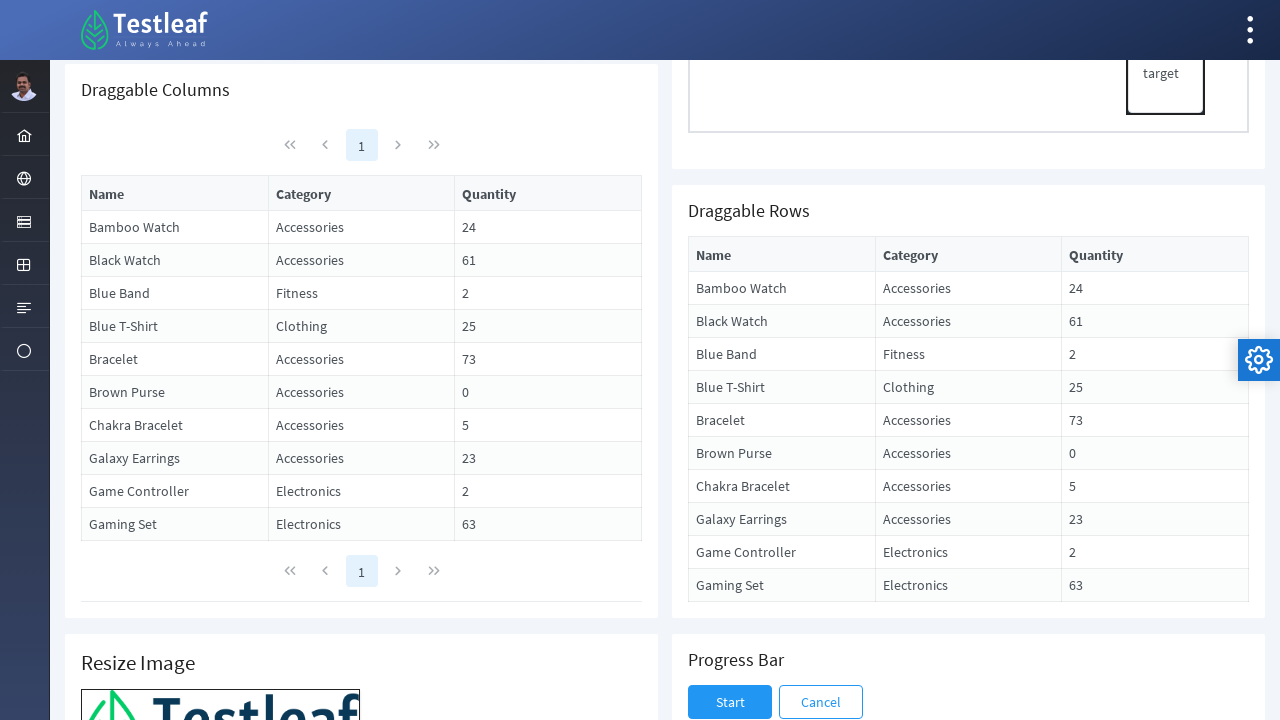

Waited 1000ms after horizontal scroll right
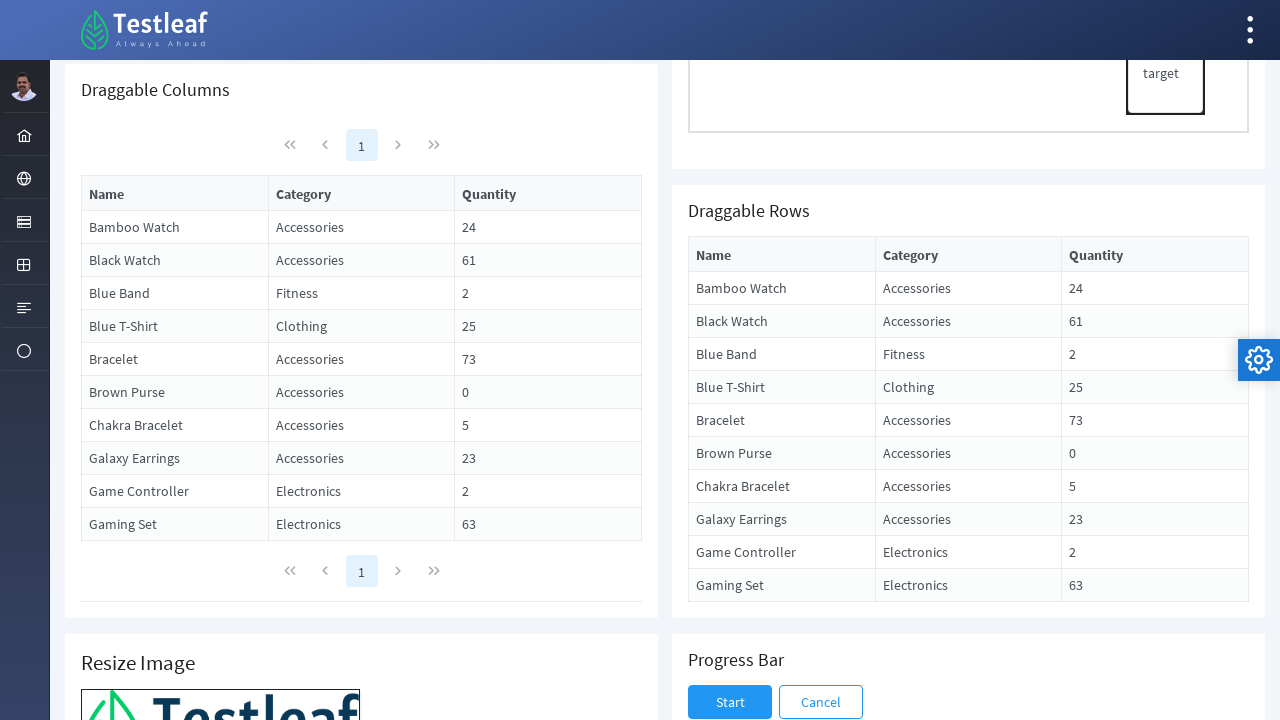

Scrolled horizontally left by 250 pixels
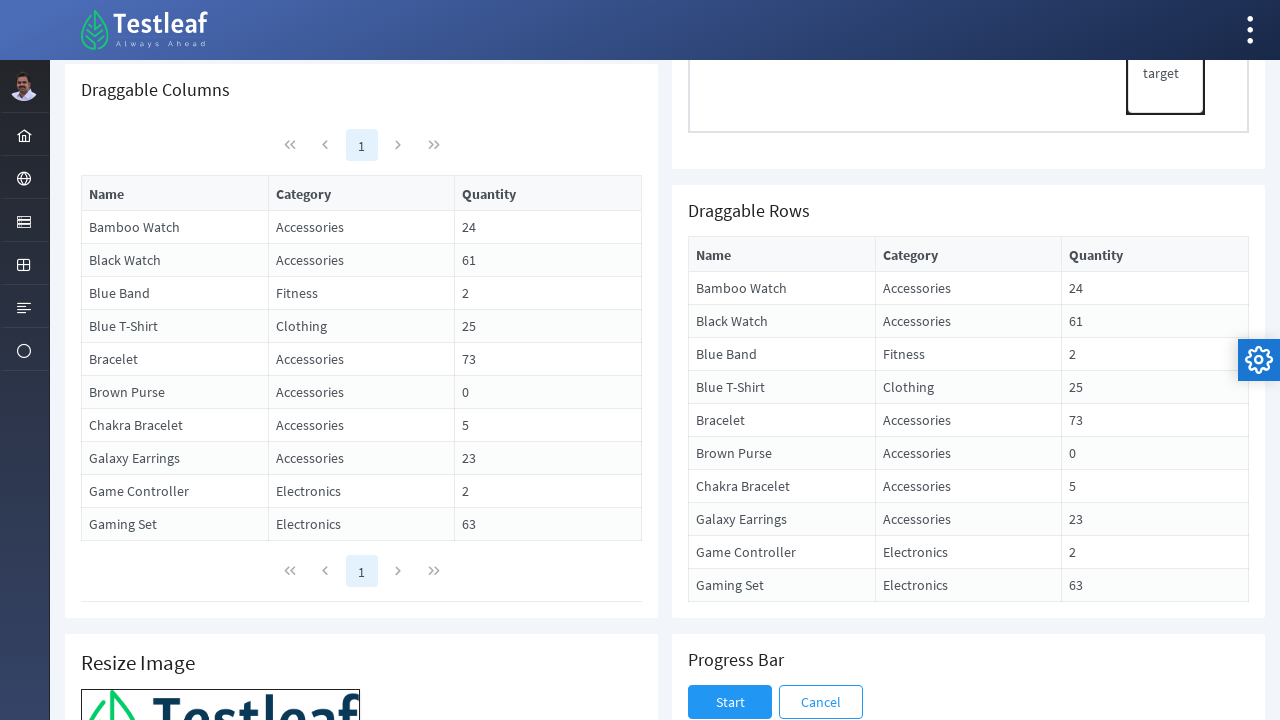

Scrolled to vertical page end
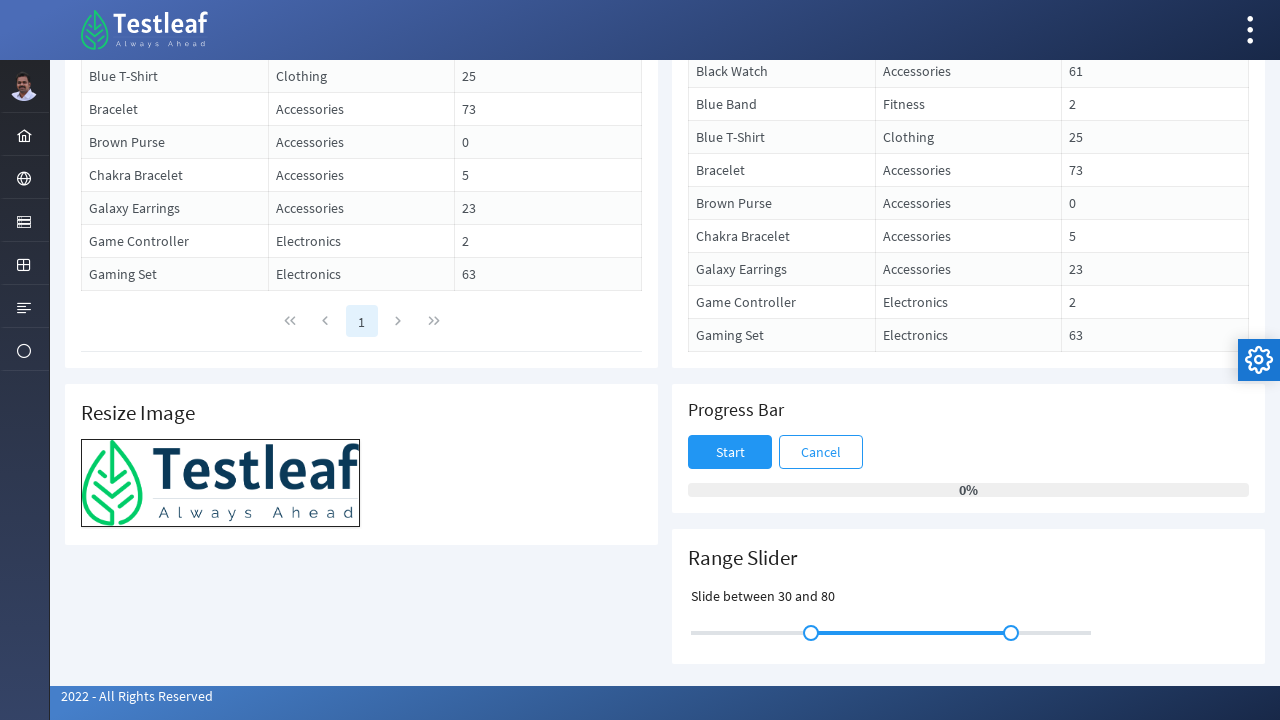

Scrolled to vertical page top
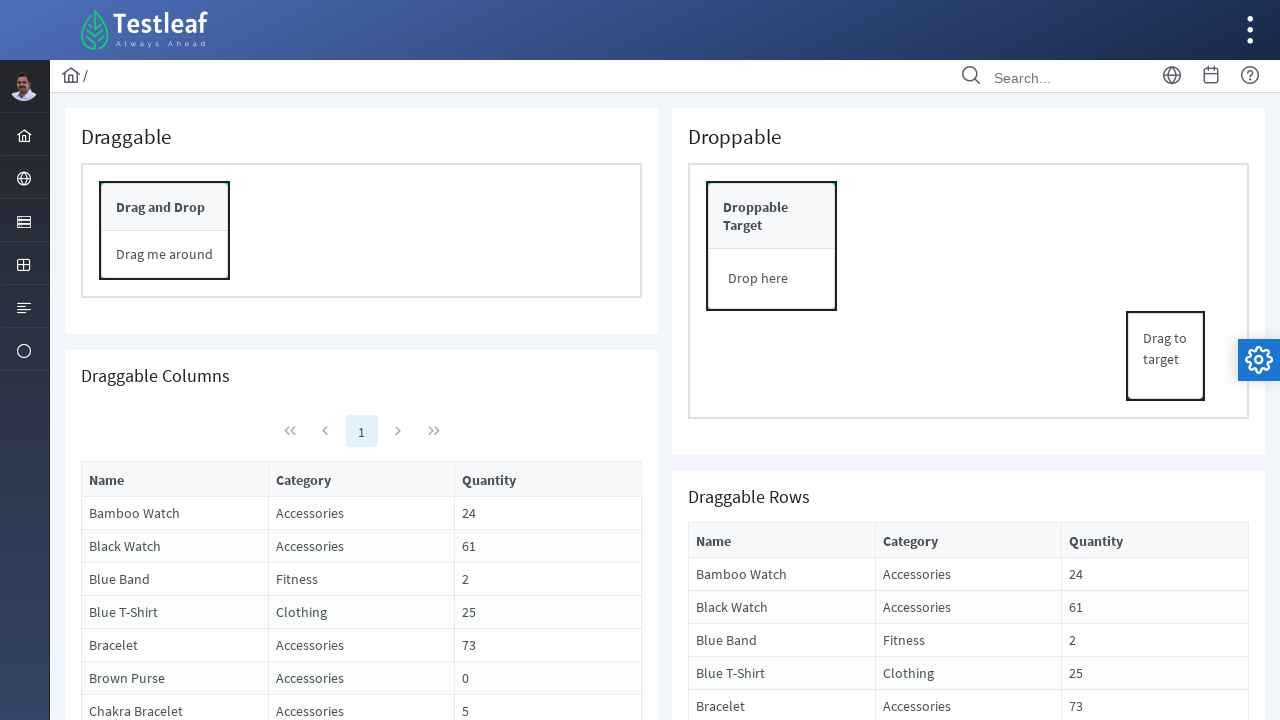

Scrolled to horizontal page right end
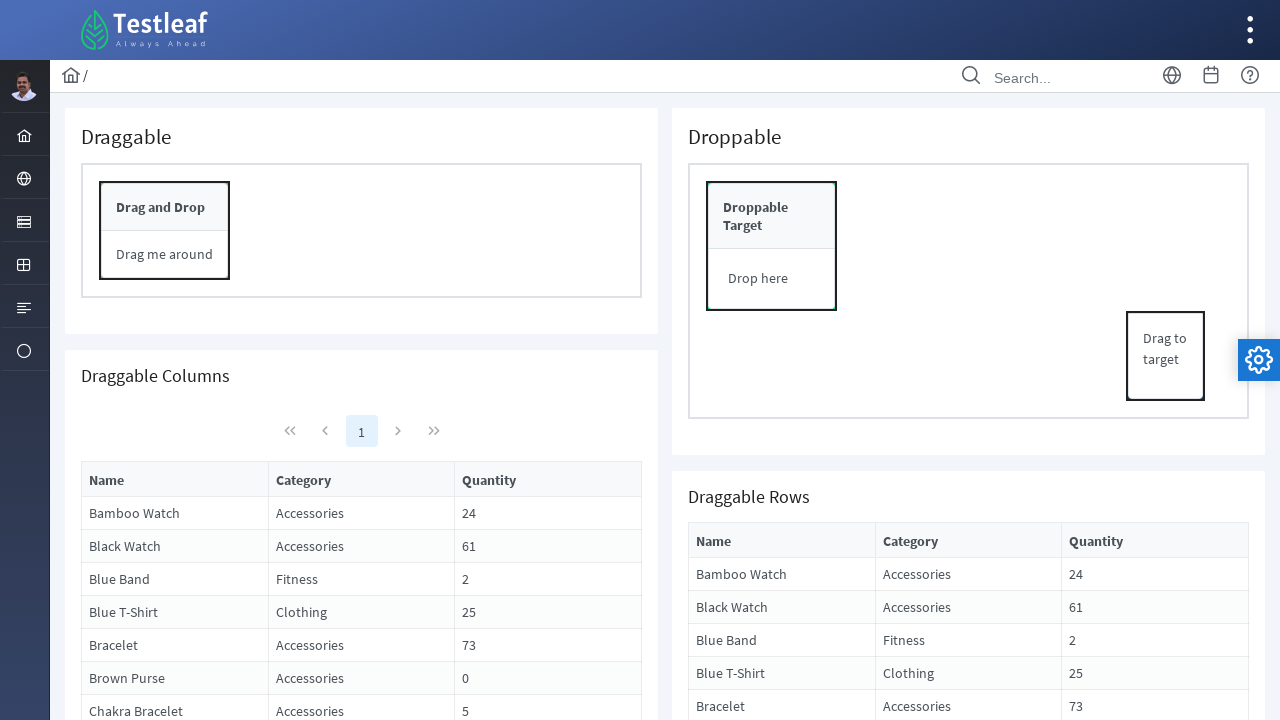

Scrolled to horizontal page left end
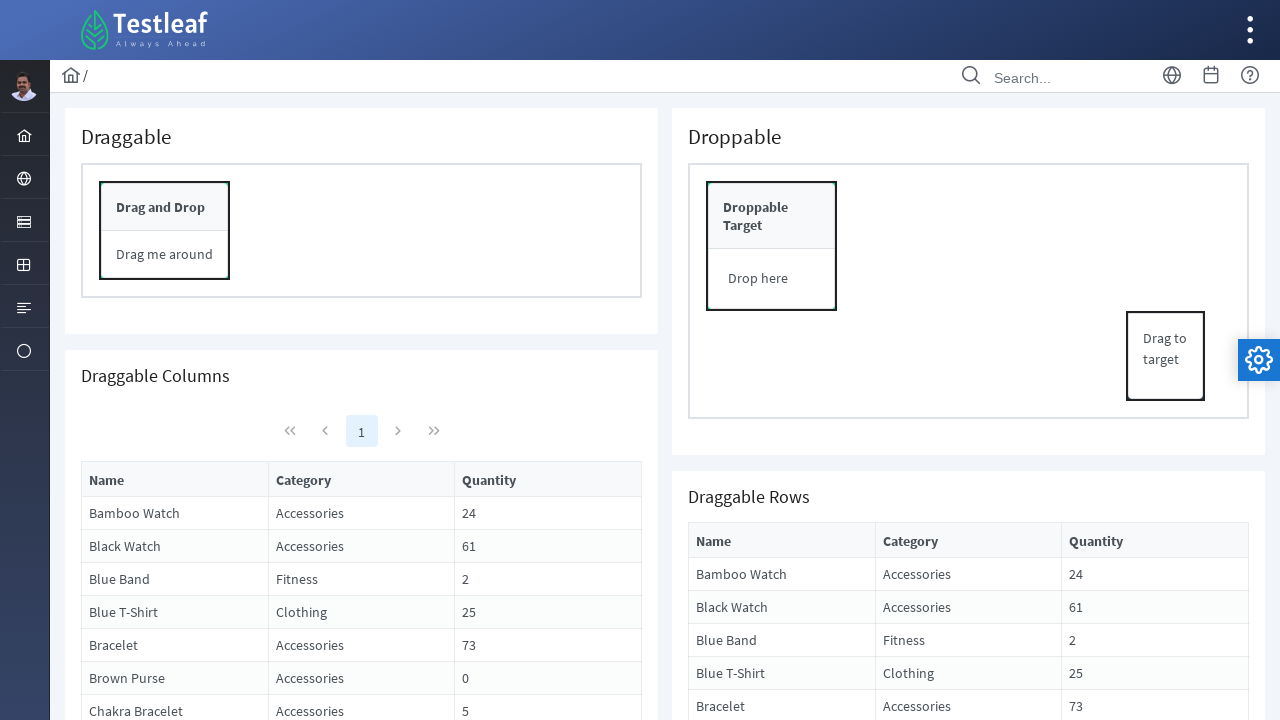

Scrolled to progress bar element
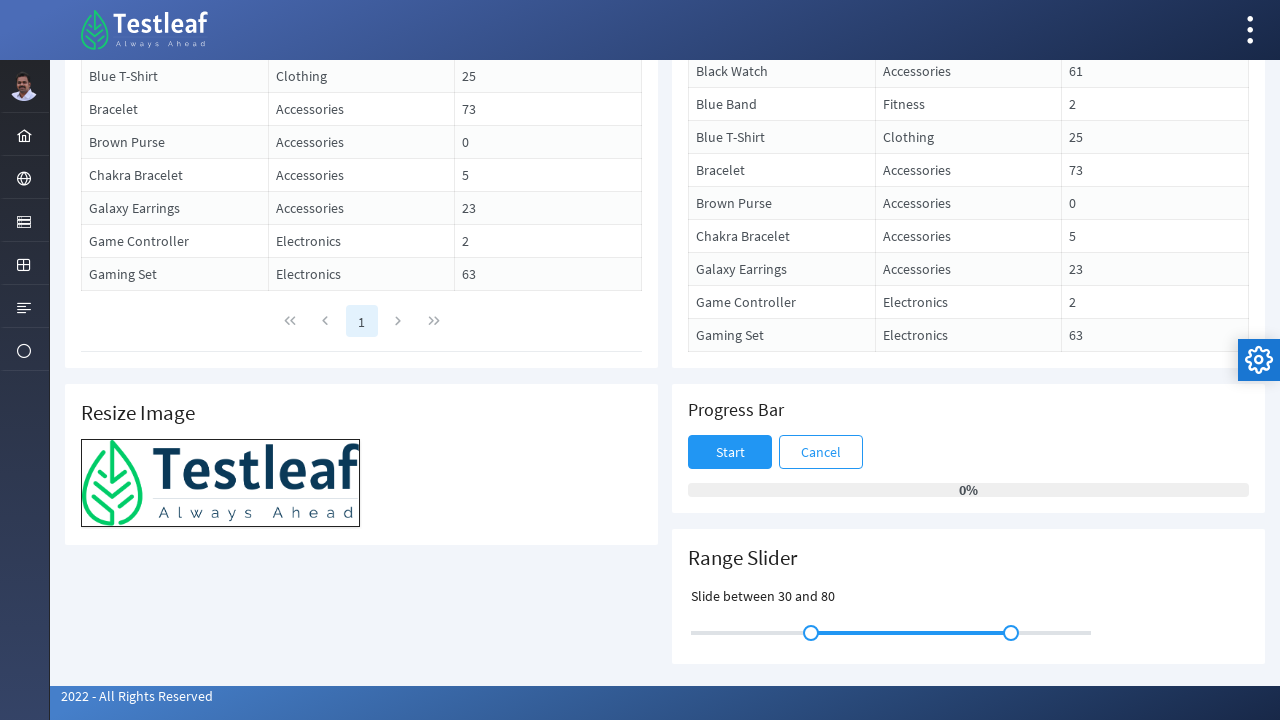

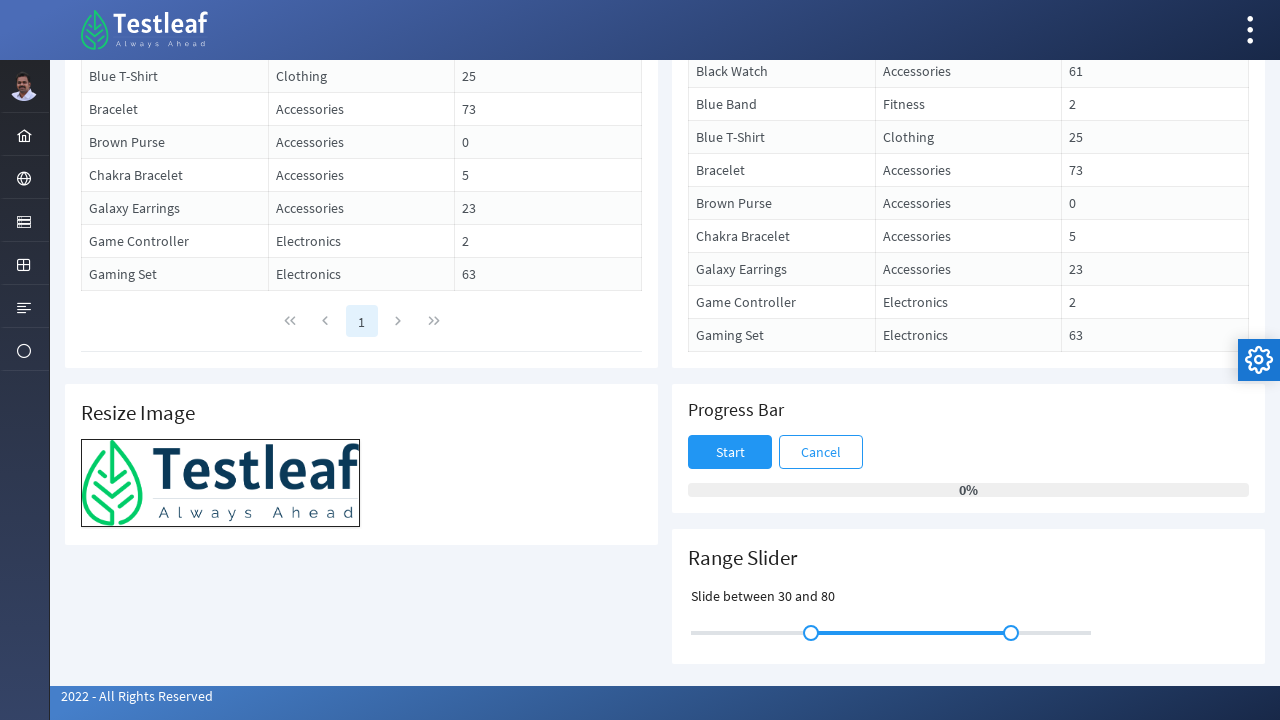